Tests expanding the video description on a YouTube video page by clicking the "expand" button to reveal the full description text.

Starting URL: https://www.youtube.com/watch?v=_Td7JjCTfyc&list=PLsOoDQgfBdd0wOkApkqy5VutMnoK2RKeK&index=1

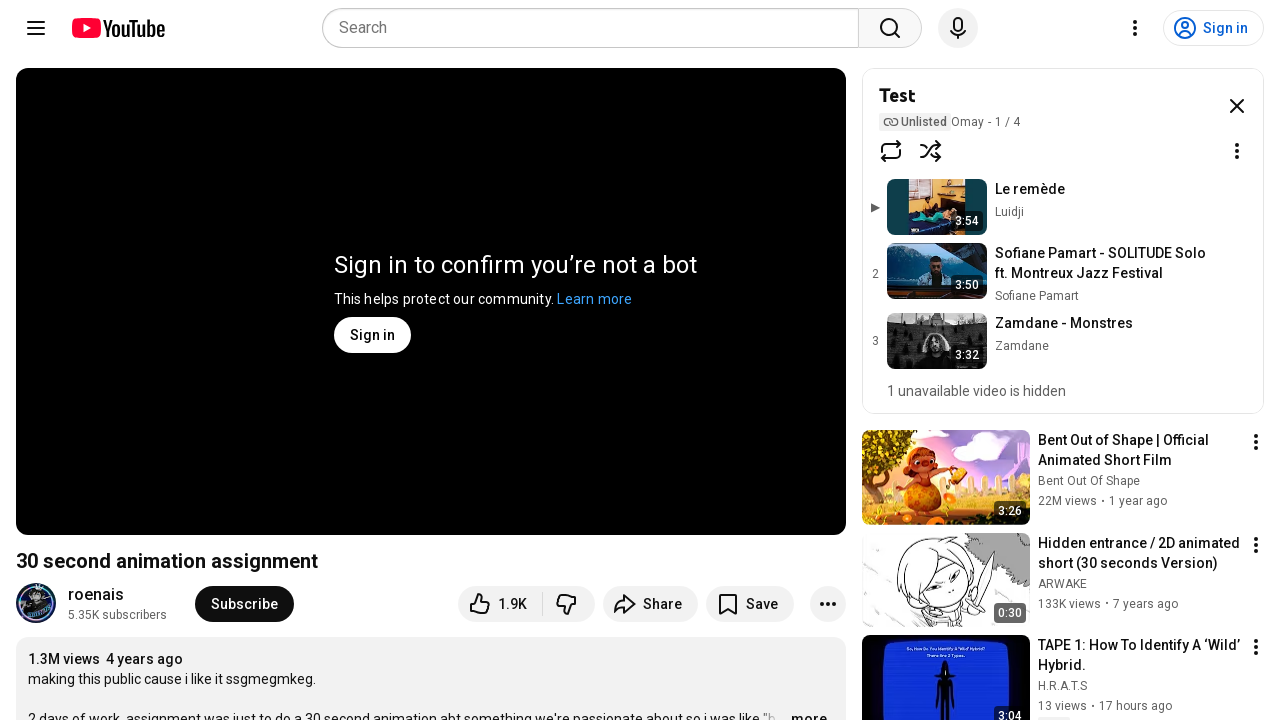

Waited for expand description button to be clickable
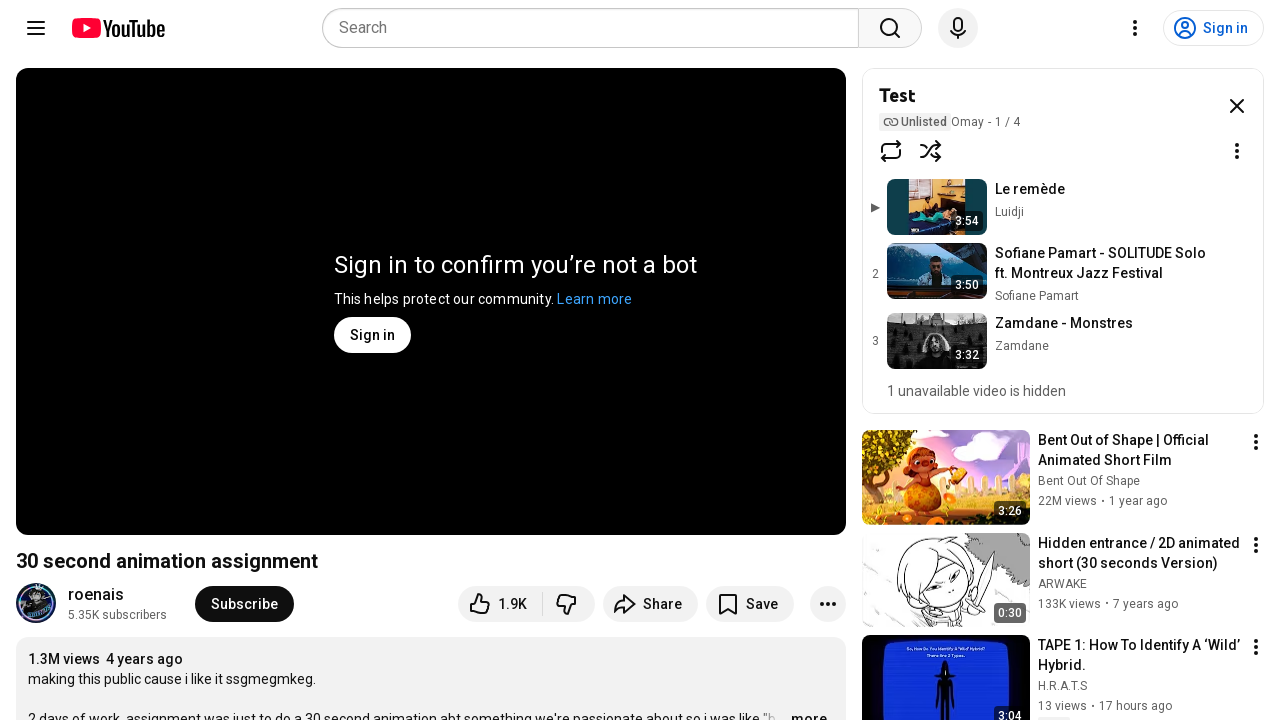

Clicked expand button to reveal full video description at (803, 710) on tp-yt-paper-button#expand
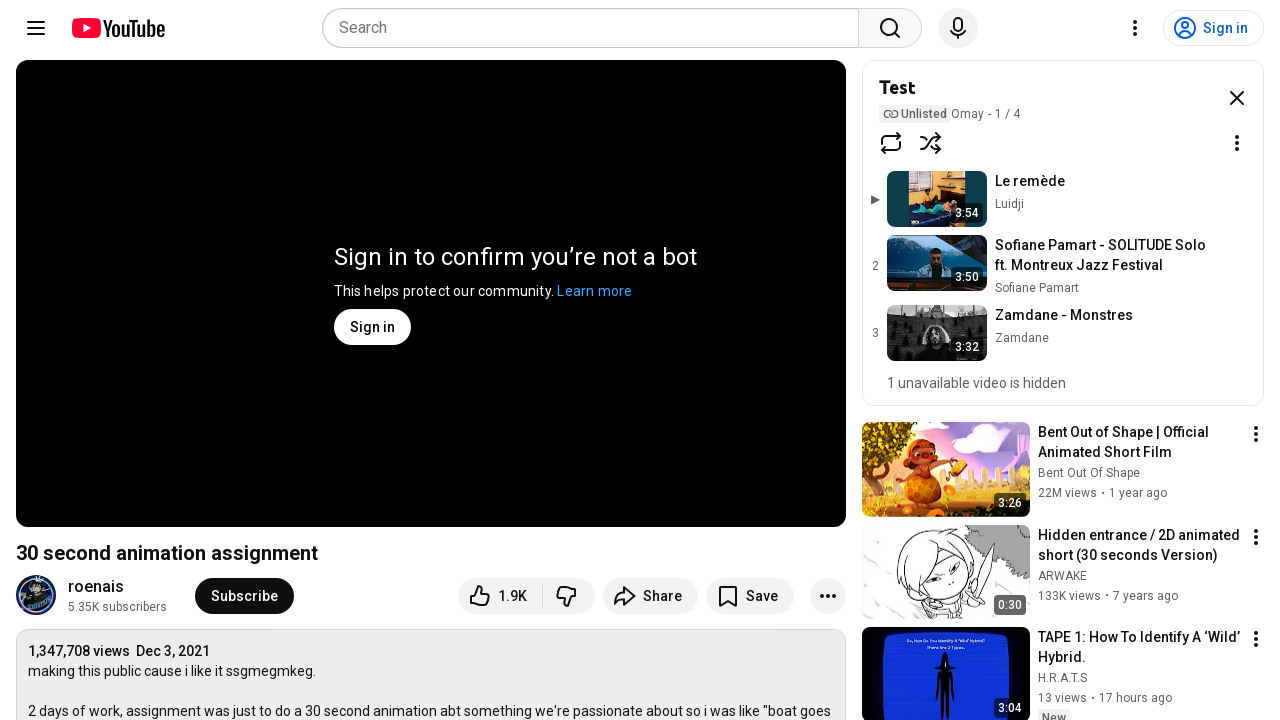

Waited for description to fully expand
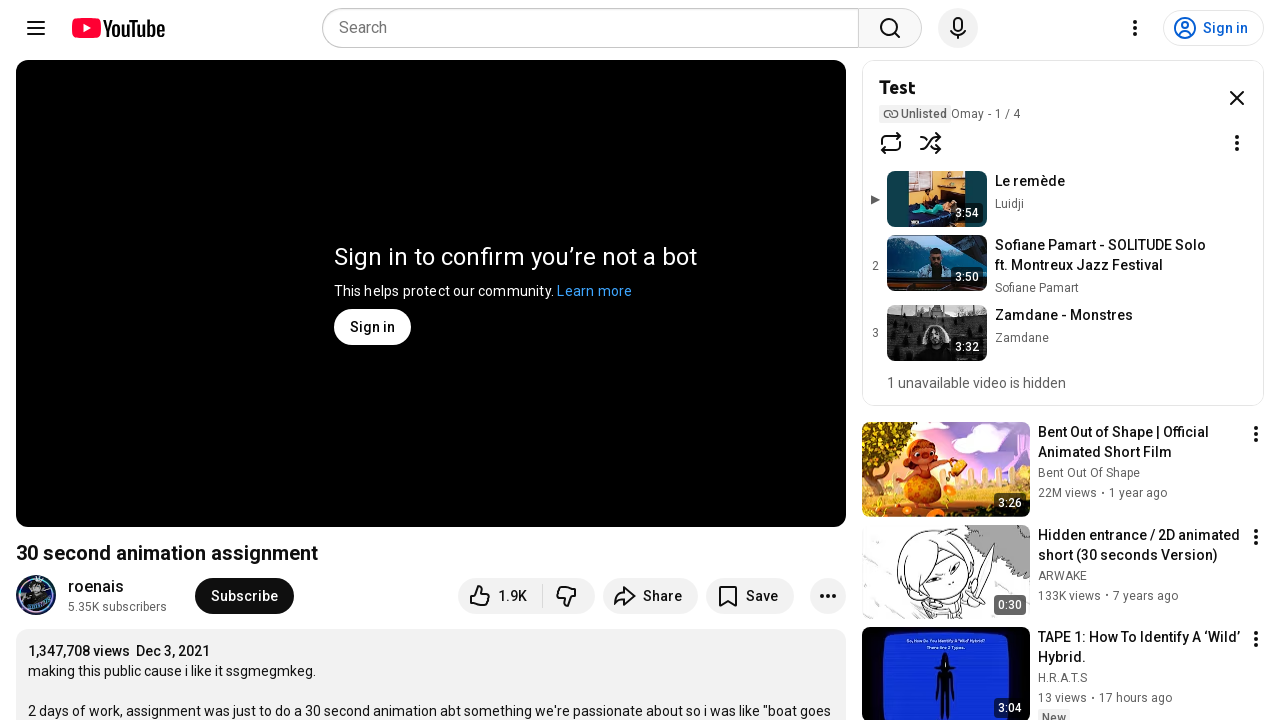

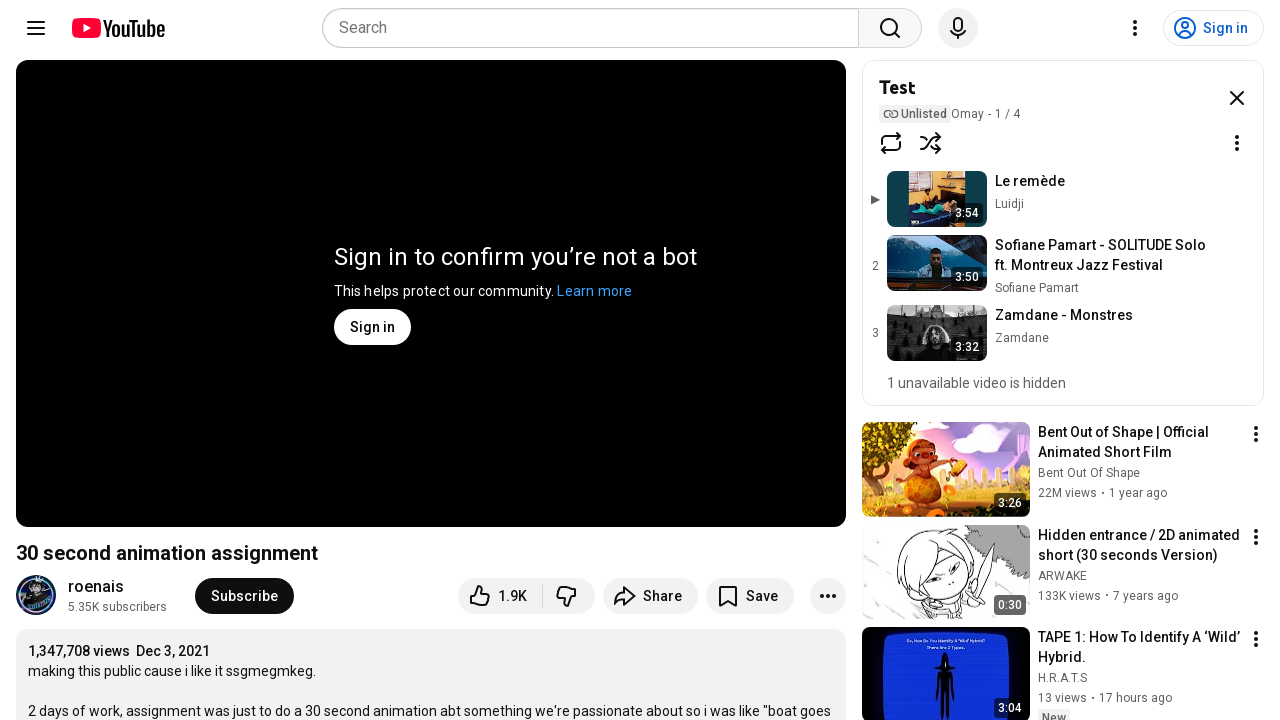